Tests drag and drop functionality on jQuery UI demo page by dragging an element and dropping it onto a target area

Starting URL: https://jqueryui.com/droppable/

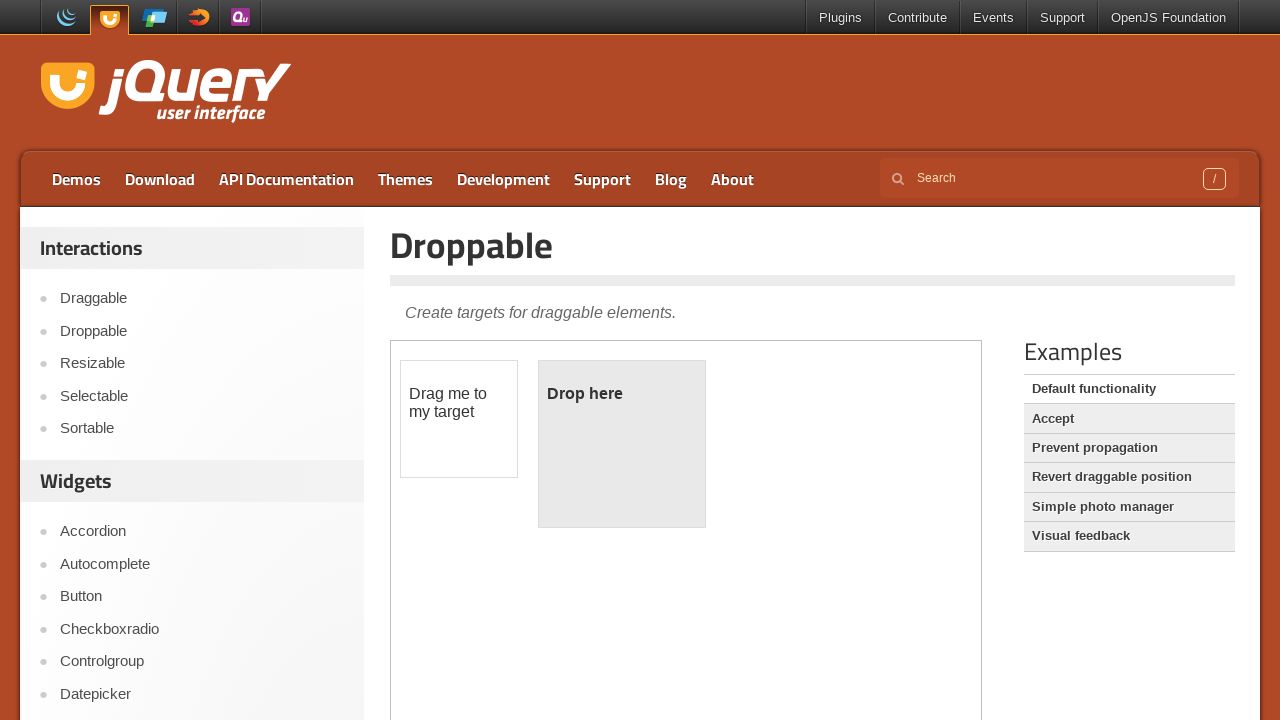

Navigated to jQuery UI droppable demo page
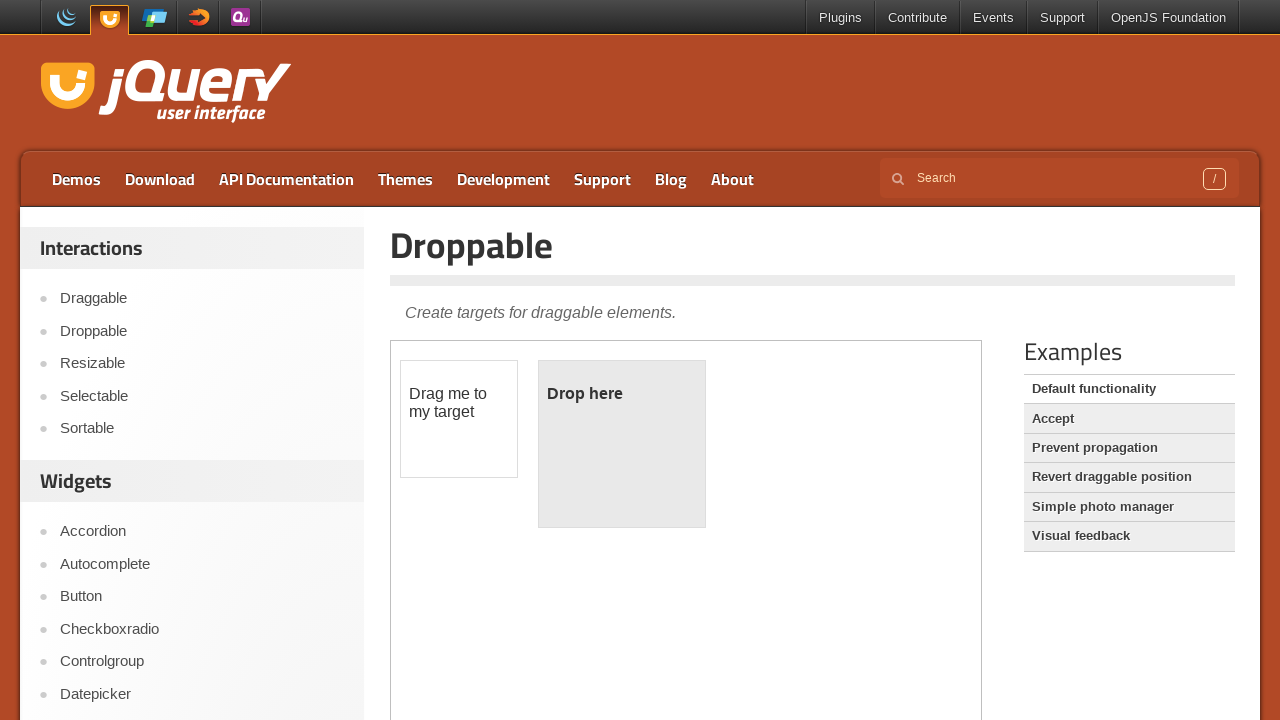

Located demo iframe
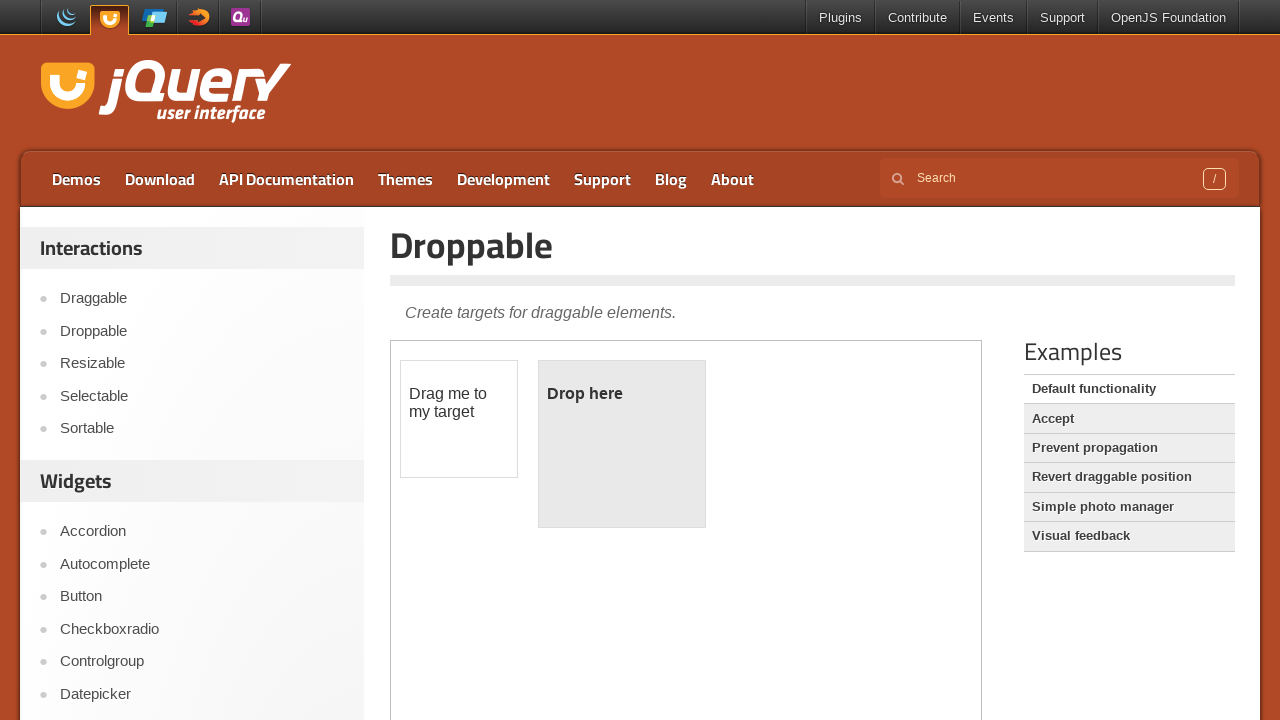

Located draggable element
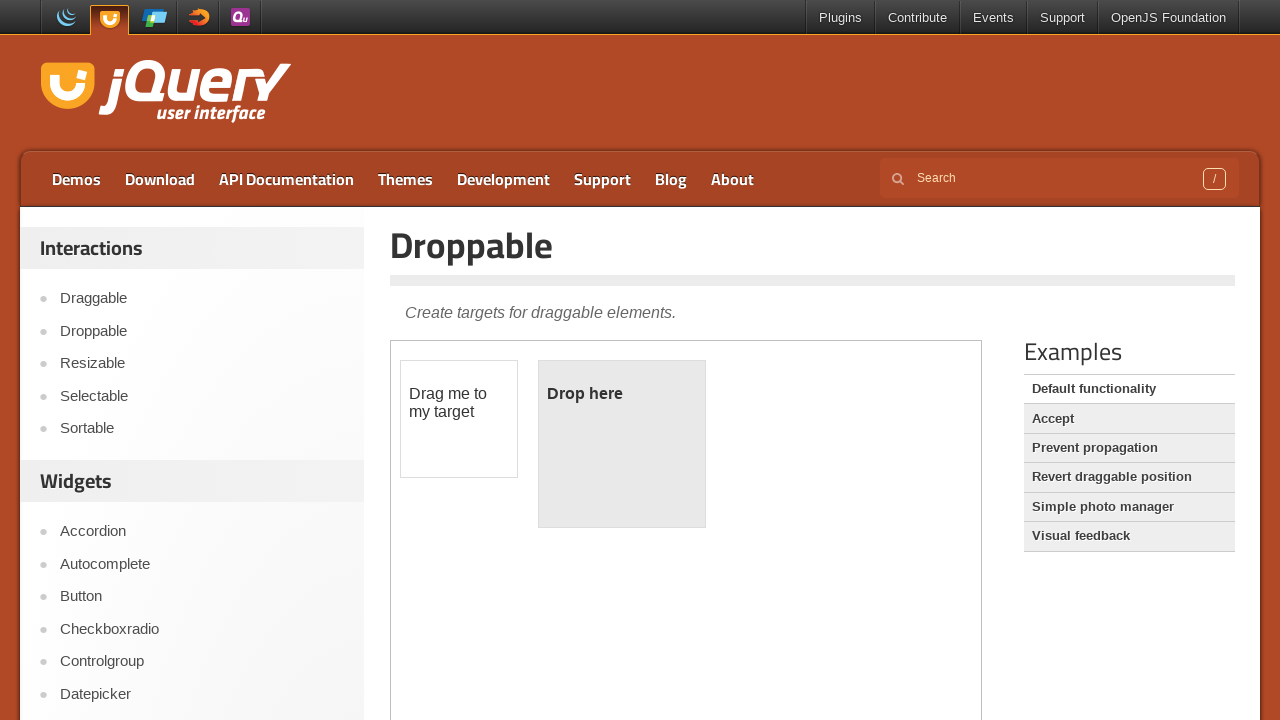

Located droppable target element
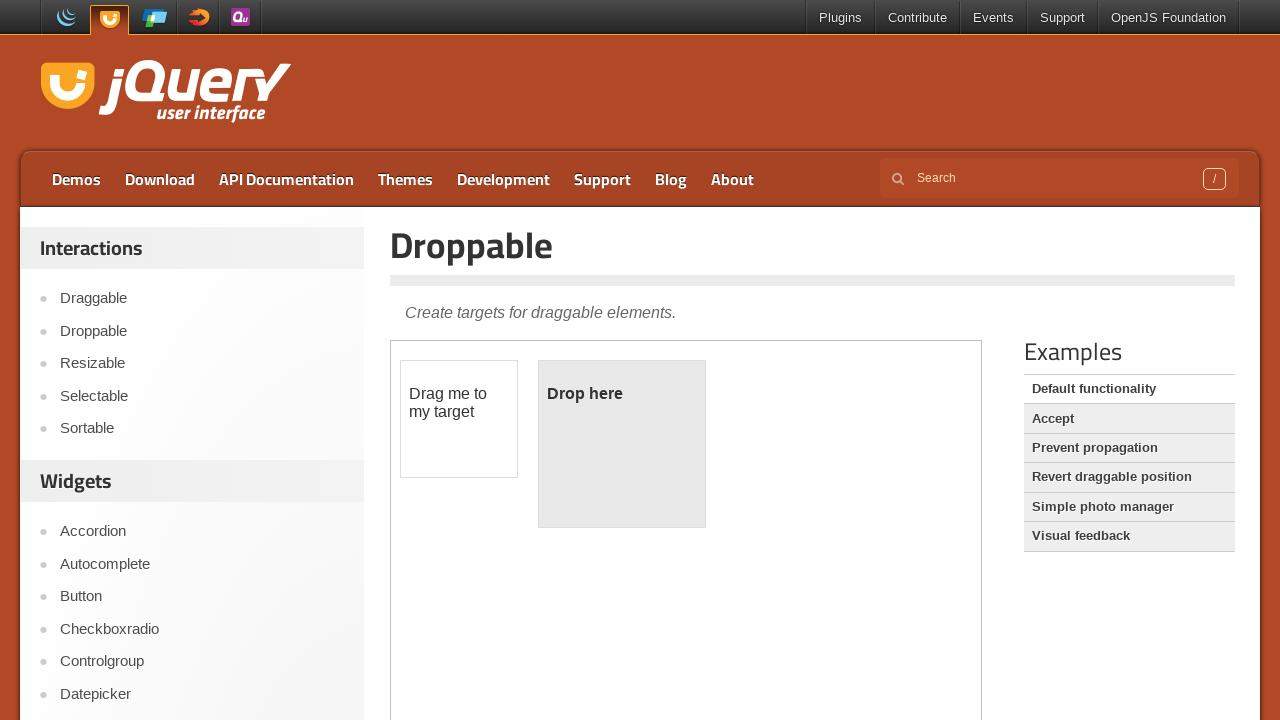

Dragged element onto droppable target area at (622, 444)
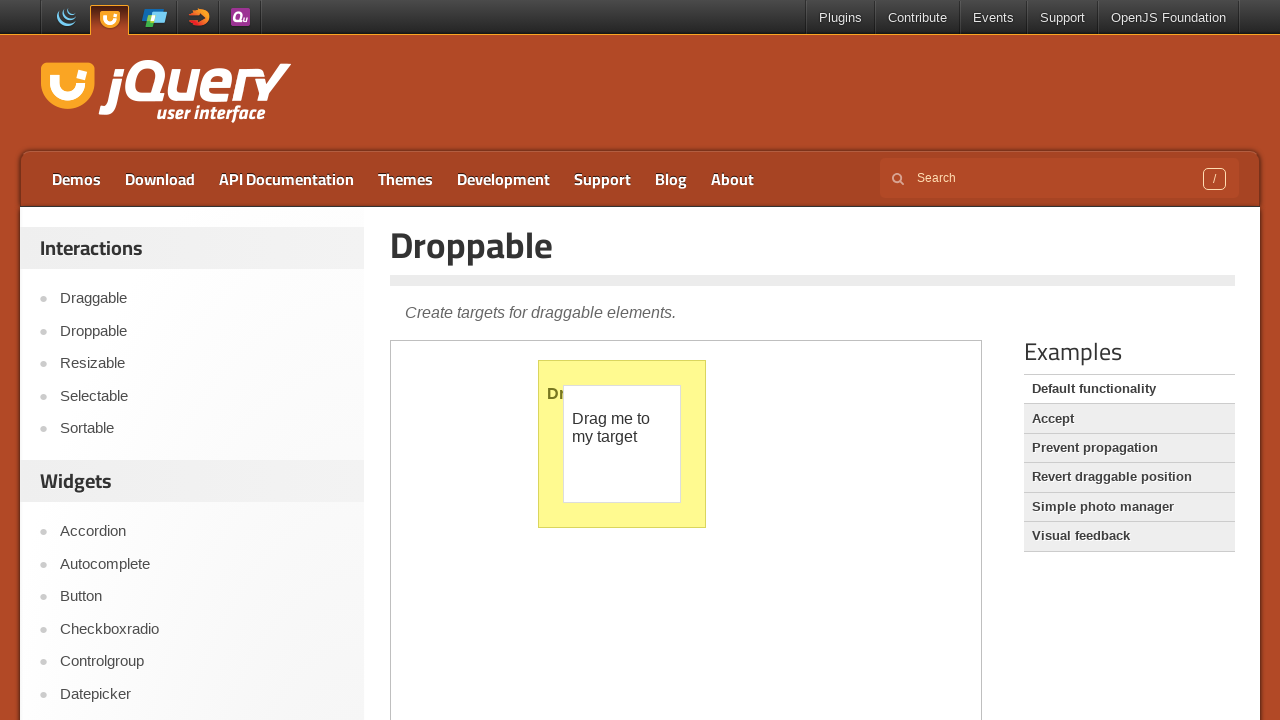

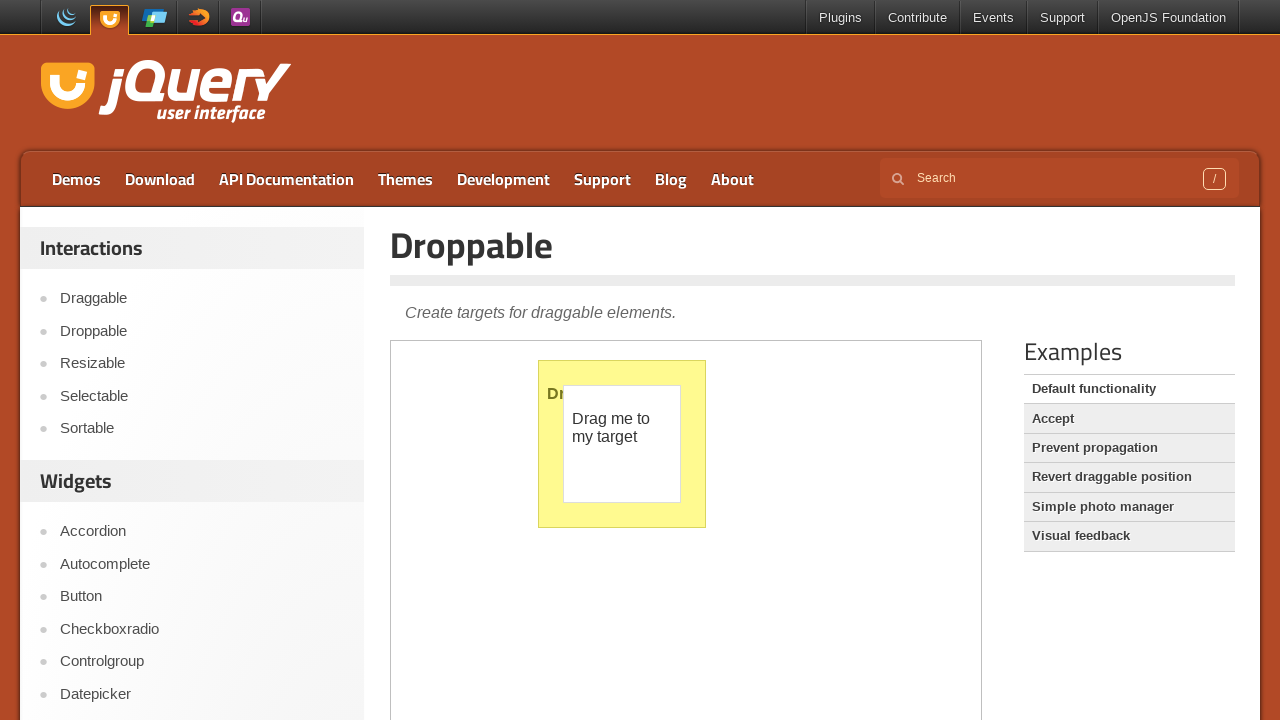